Tests drag and drop using low-level mouse actions (click and hold, move, release) to drag column A to column B

Starting URL: https://the-internet.herokuapp.com/drag_and_drop

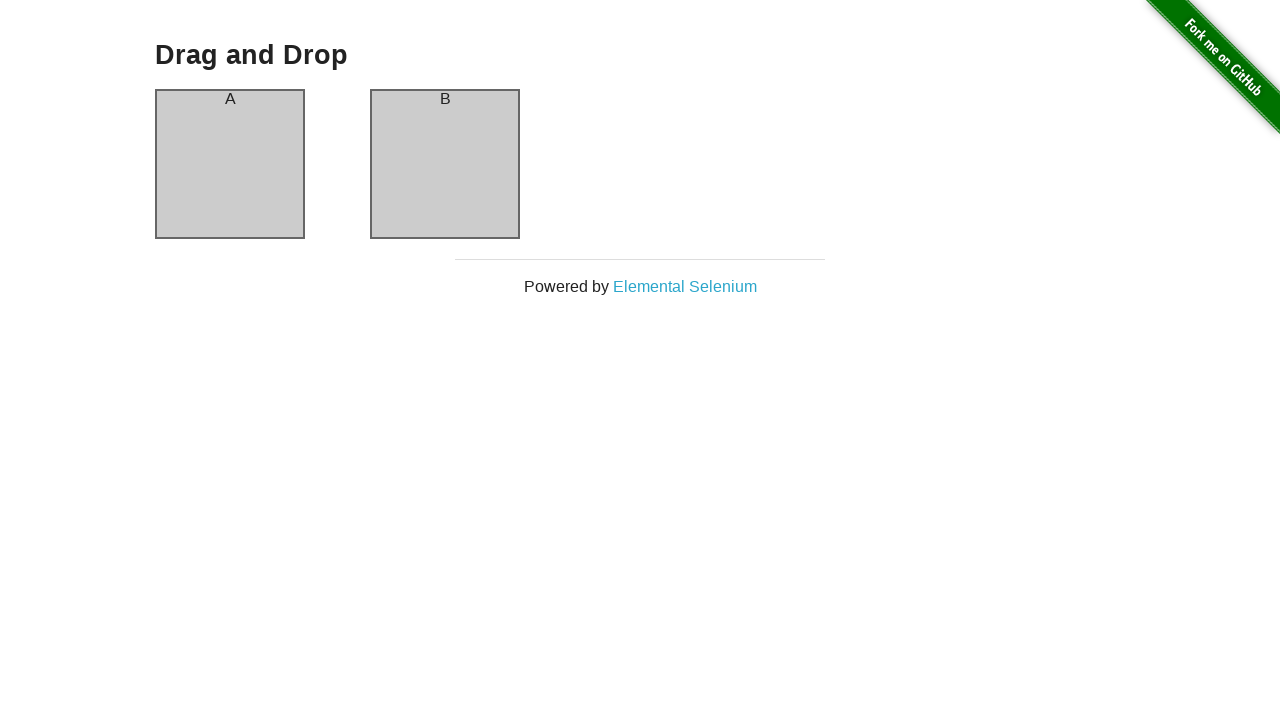

Located source element (column A)
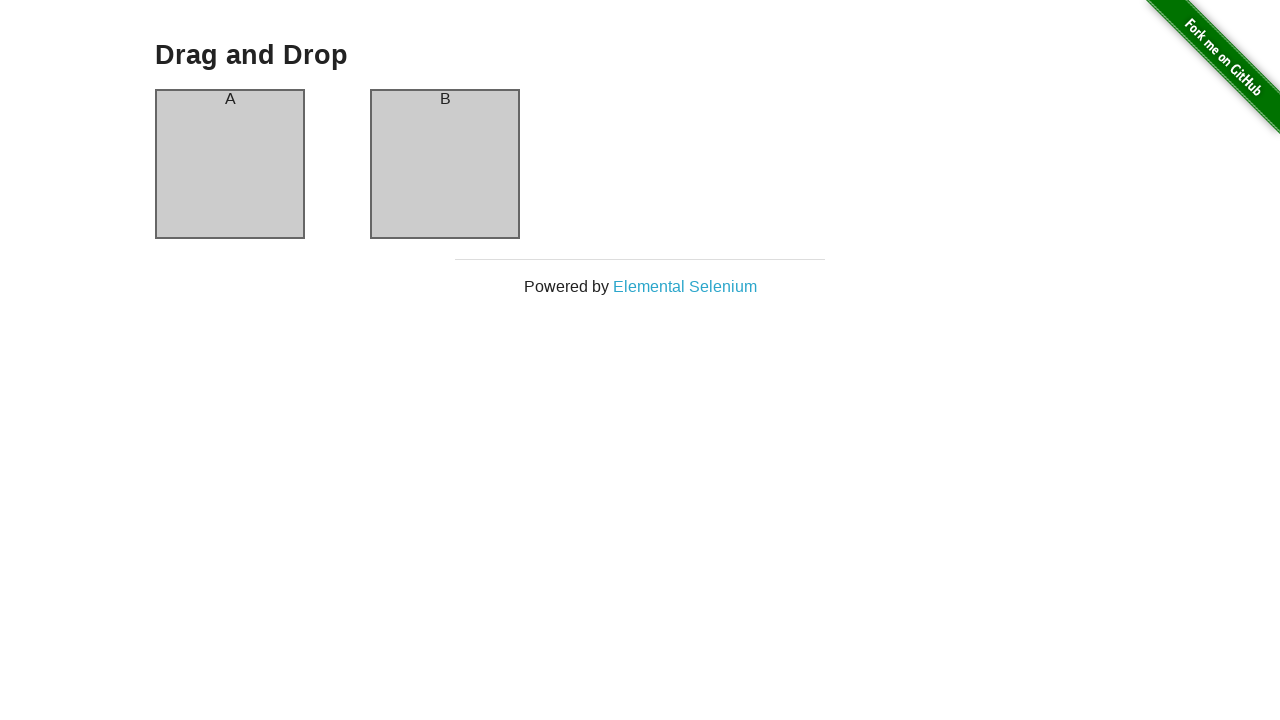

Located target element (column B)
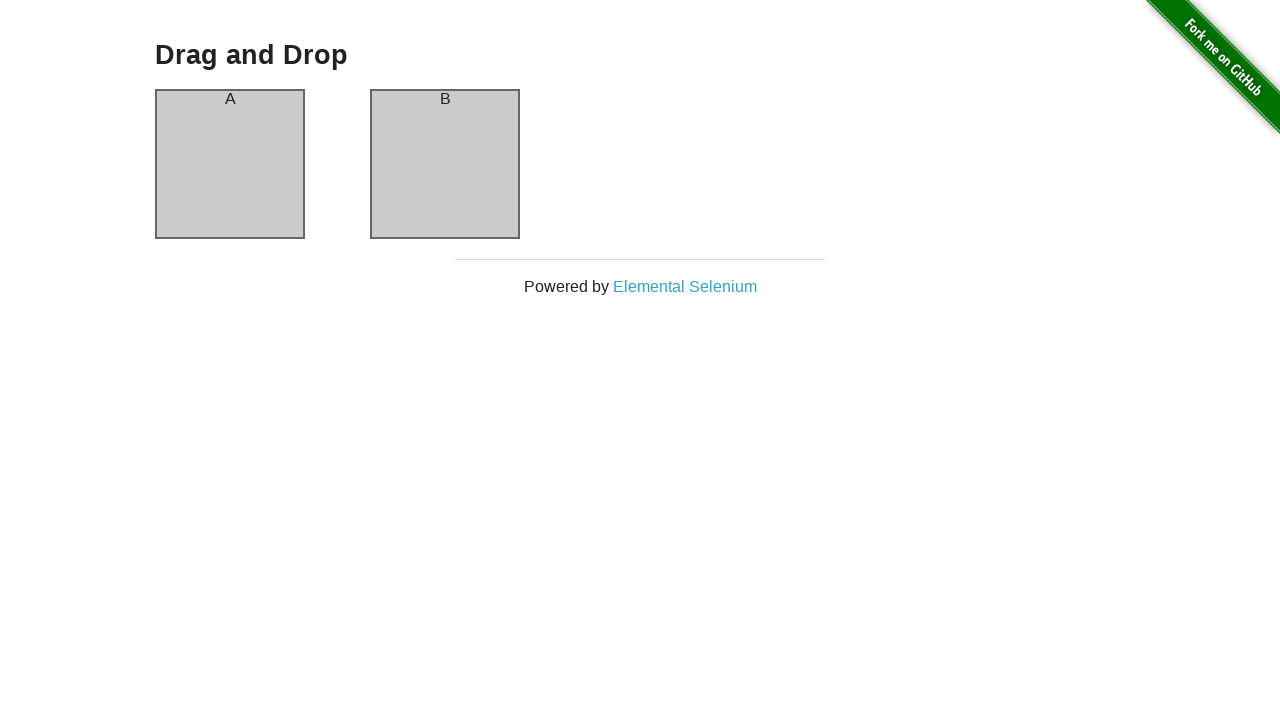

Dragged column A to column B at (445, 164)
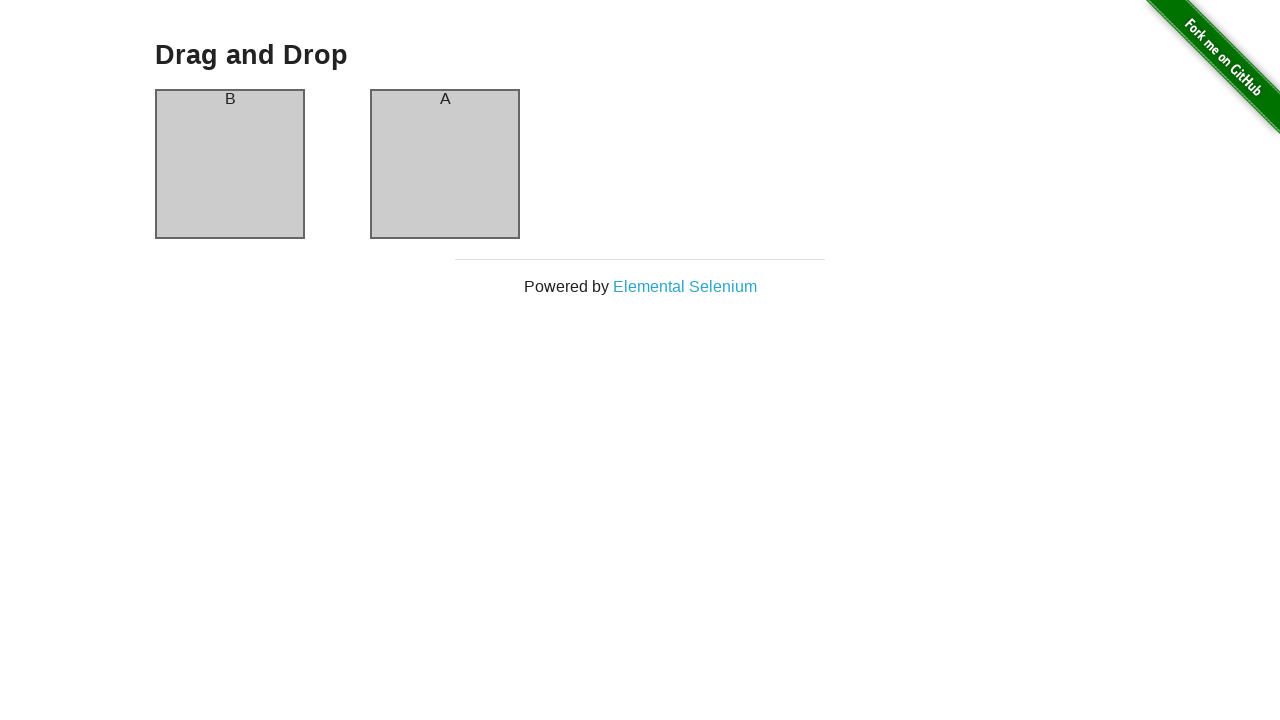

Column A is visible and ready for verification
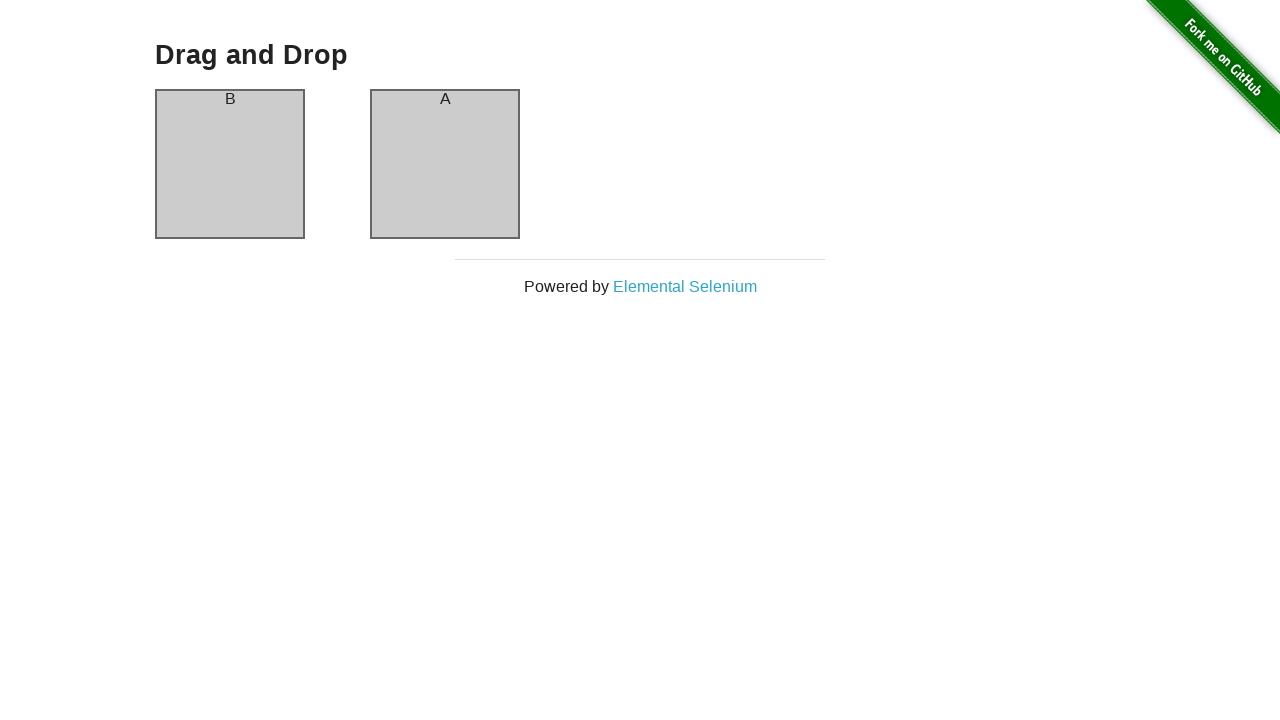

Verified column A now contains 'B'
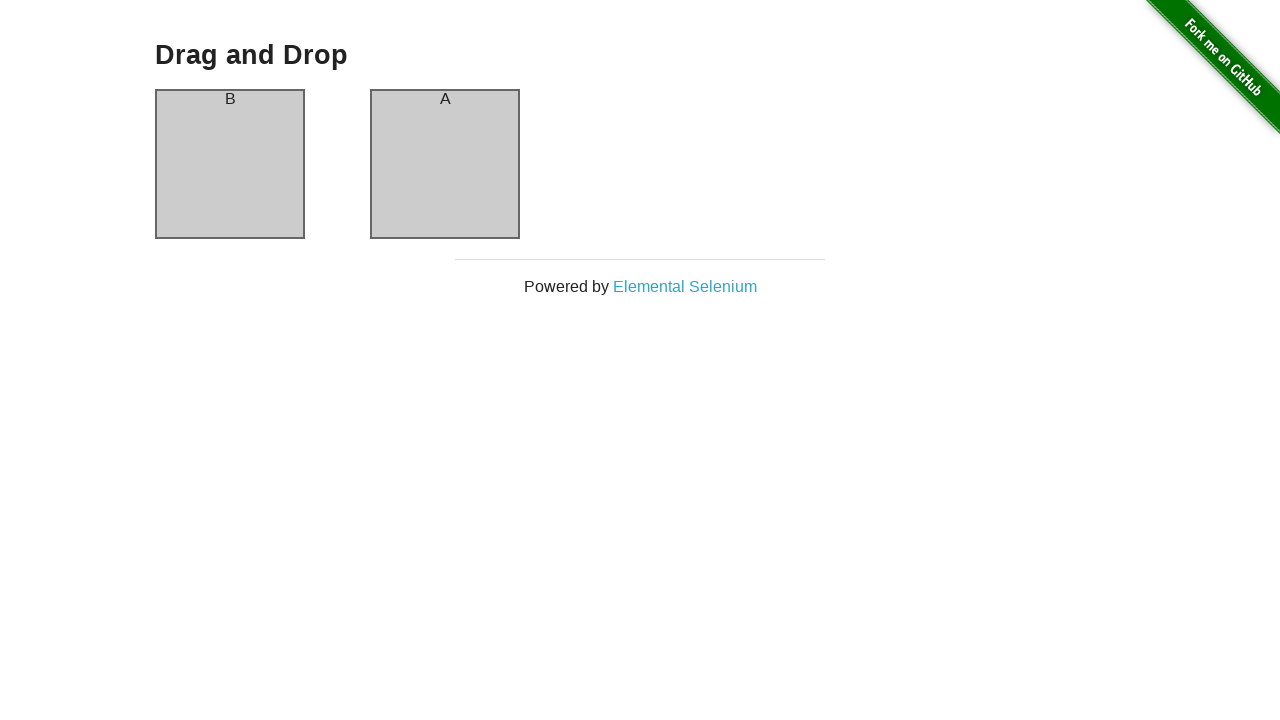

Verified column B now contains 'A' - drag and drop successful
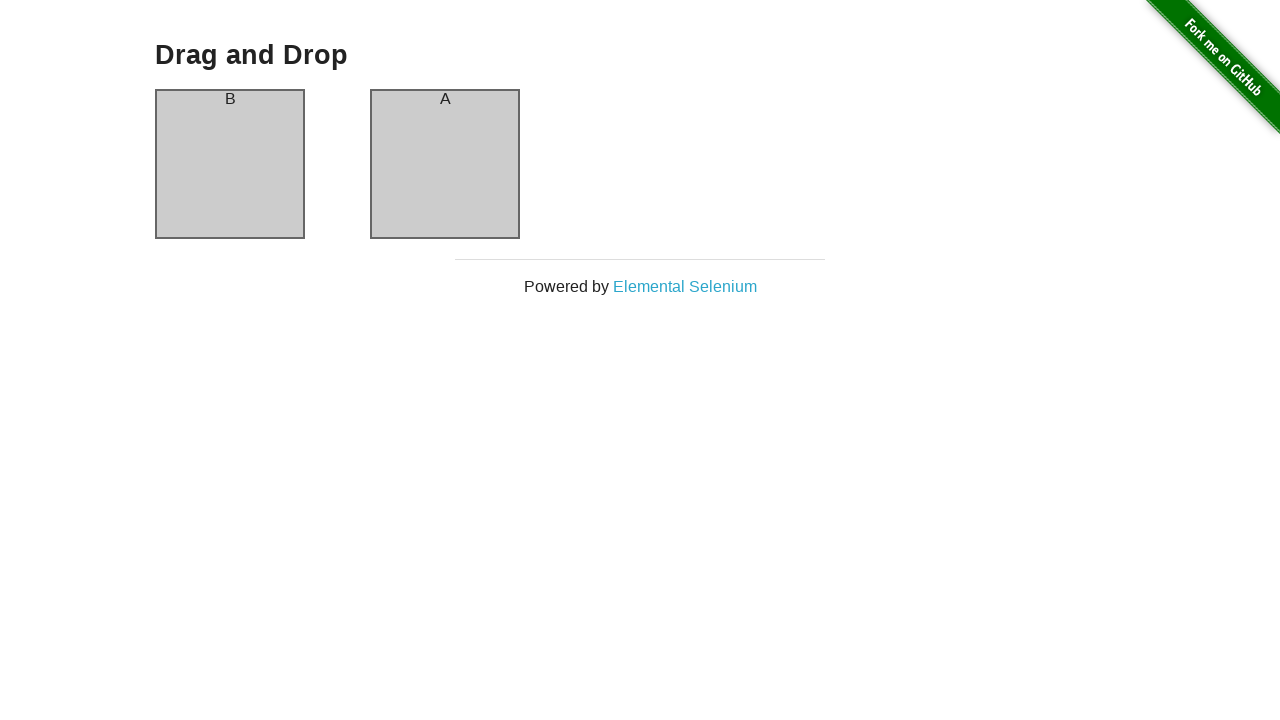

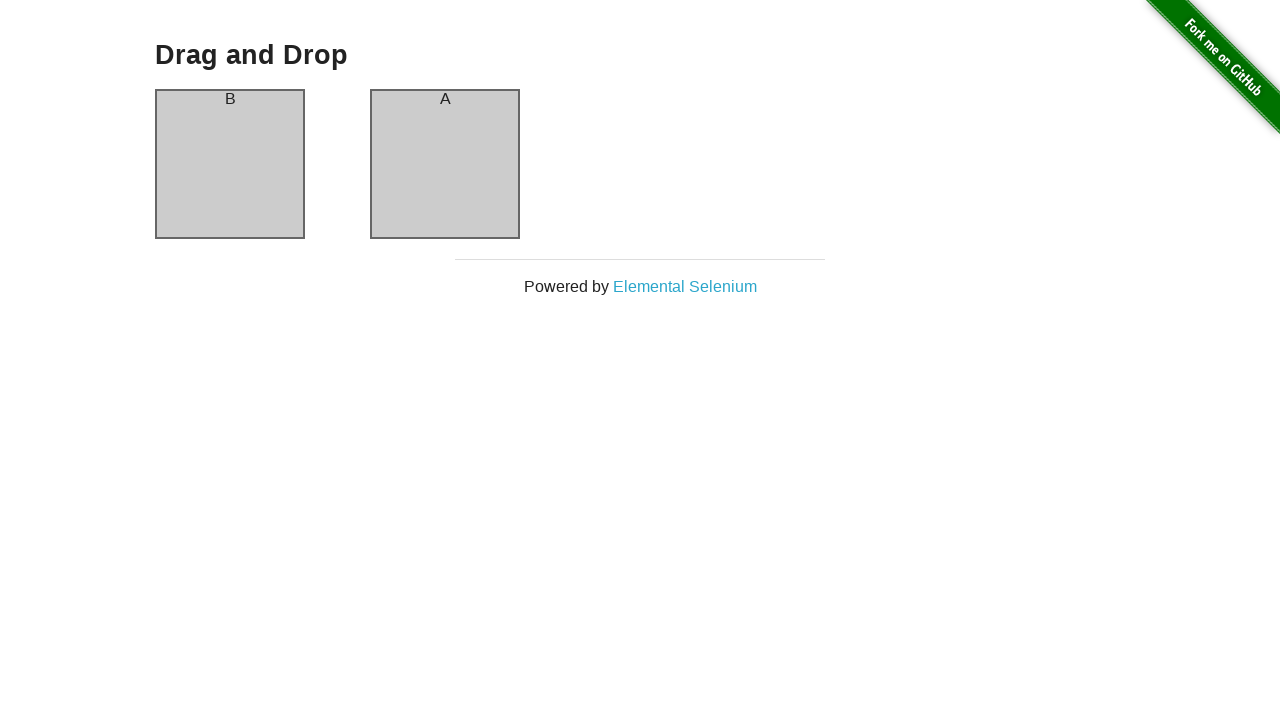